Tests window handling functionality by clicking a link that opens a new window, switching to the new window to verify its content, and then switching back to the original window to verify it's still accessible.

Starting URL: https://the-internet.herokuapp.com/windows

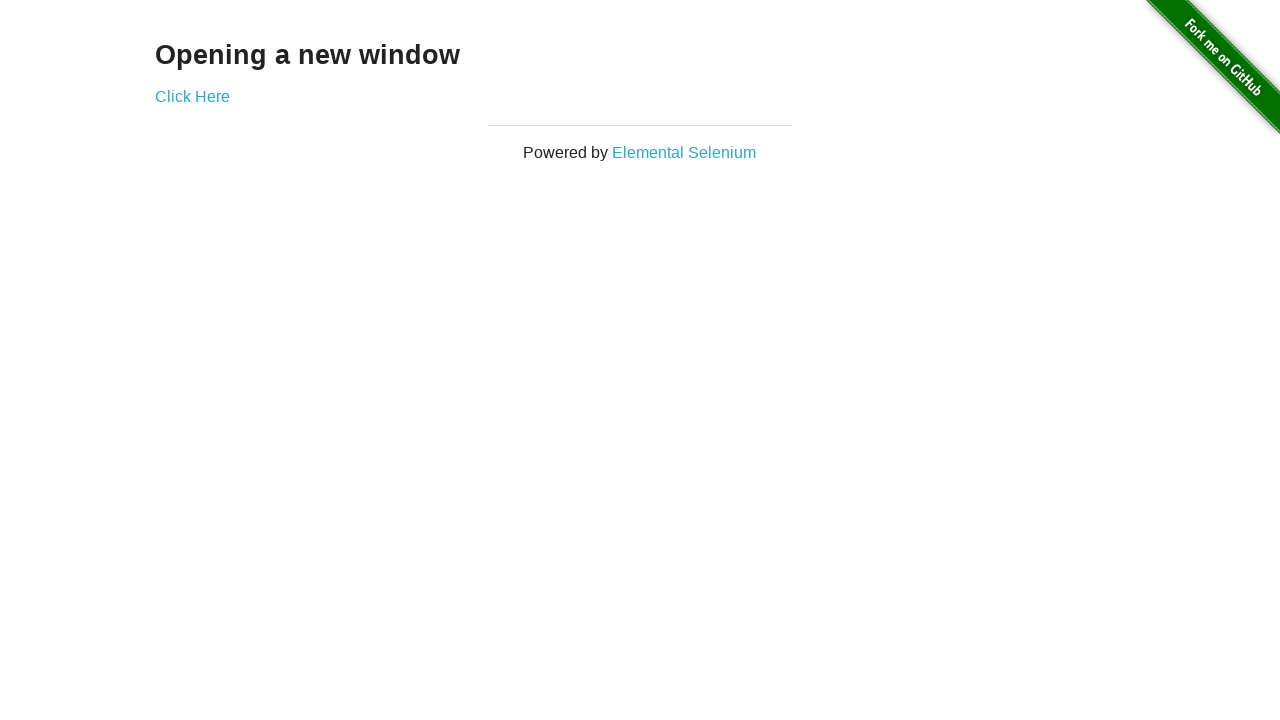

Verified heading text is 'Opening a new window'
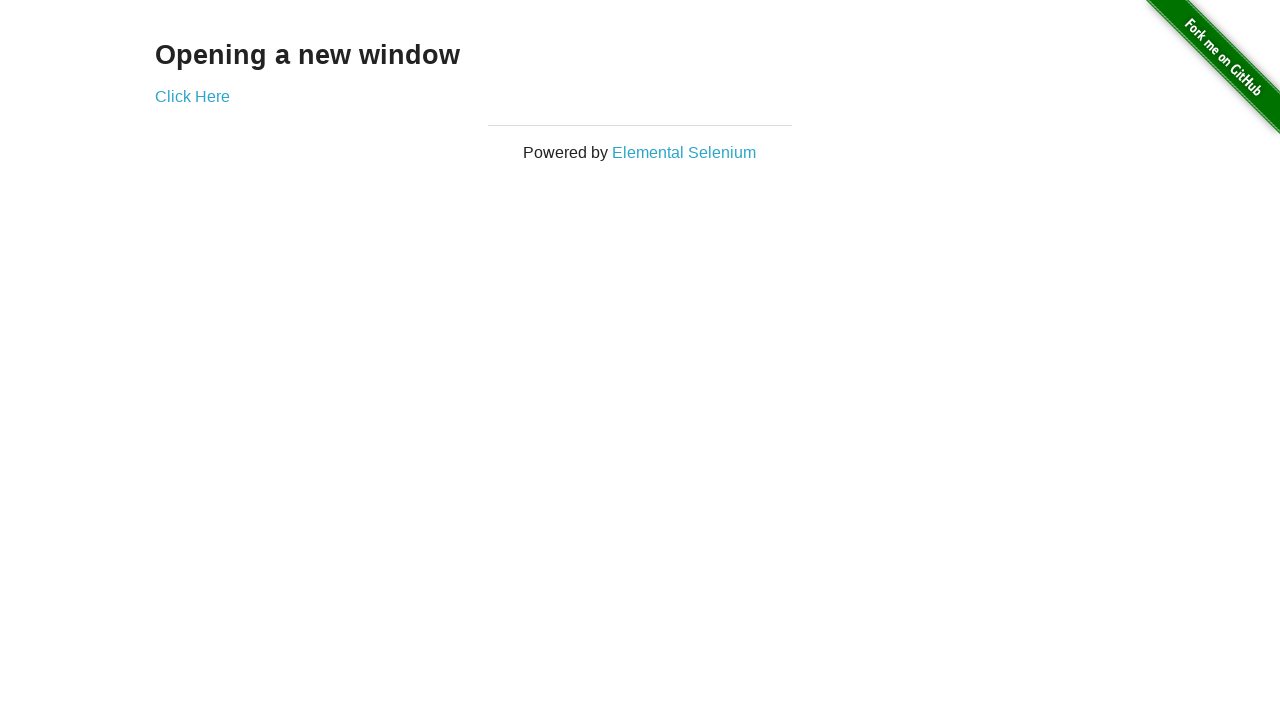

Verified page title is 'The Internet'
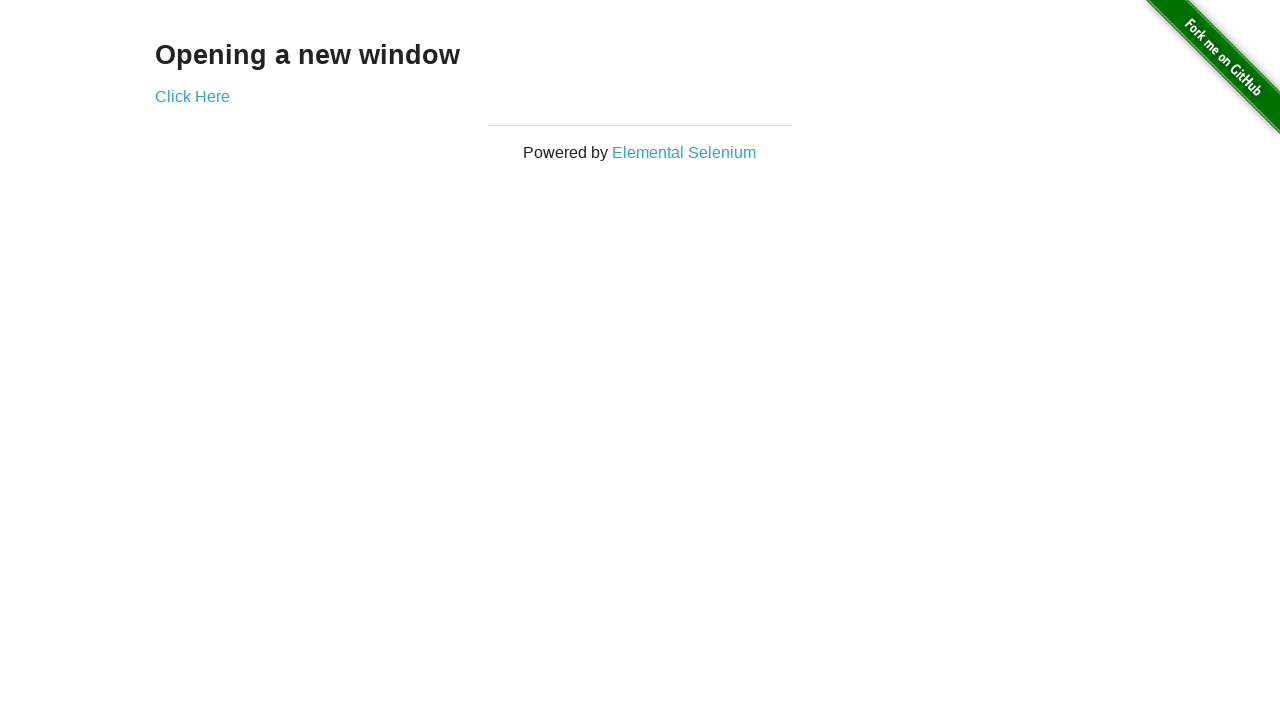

Clicked 'Click Here' link to open new window at (192, 96) on text=Click Here
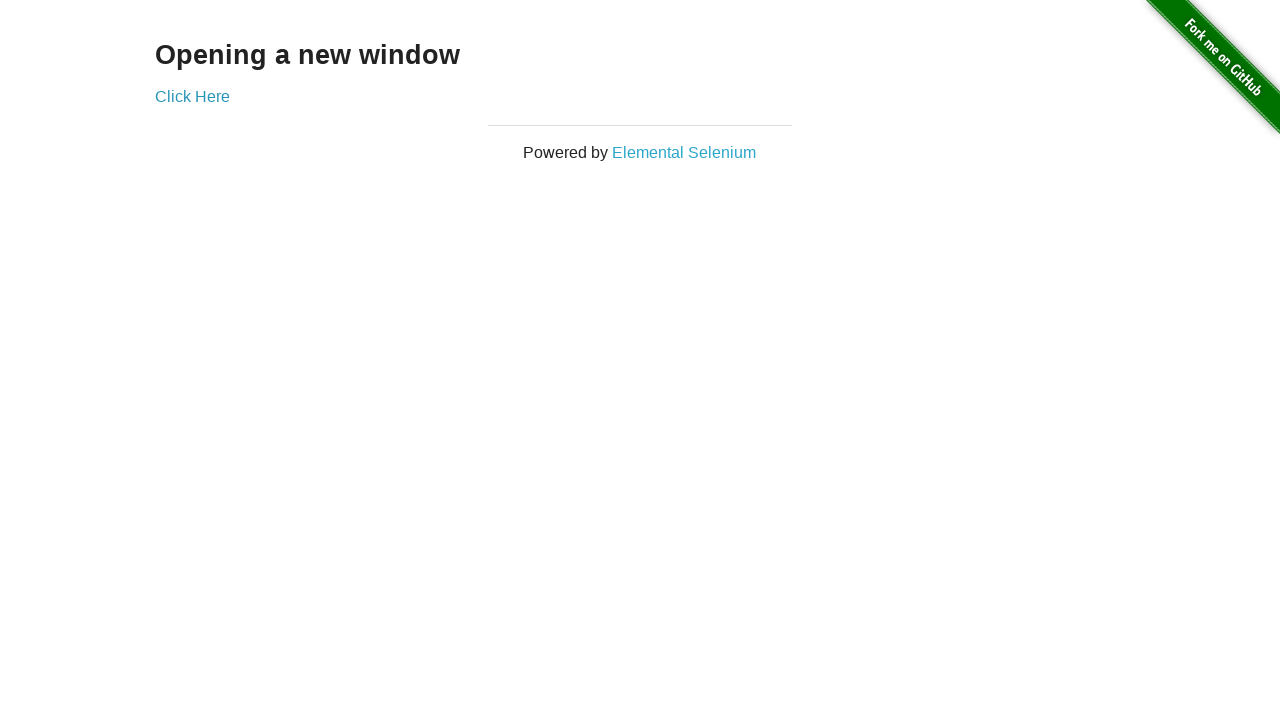

Captured new window/tab reference
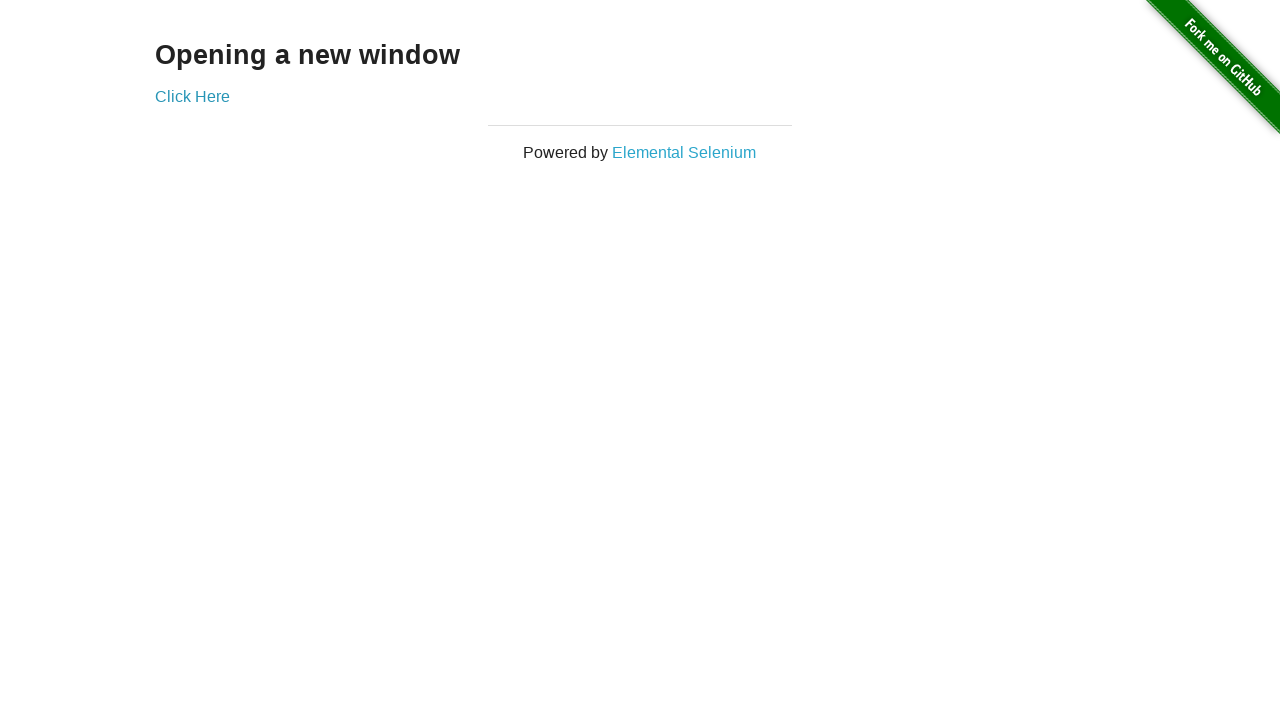

Waited for new page to fully load
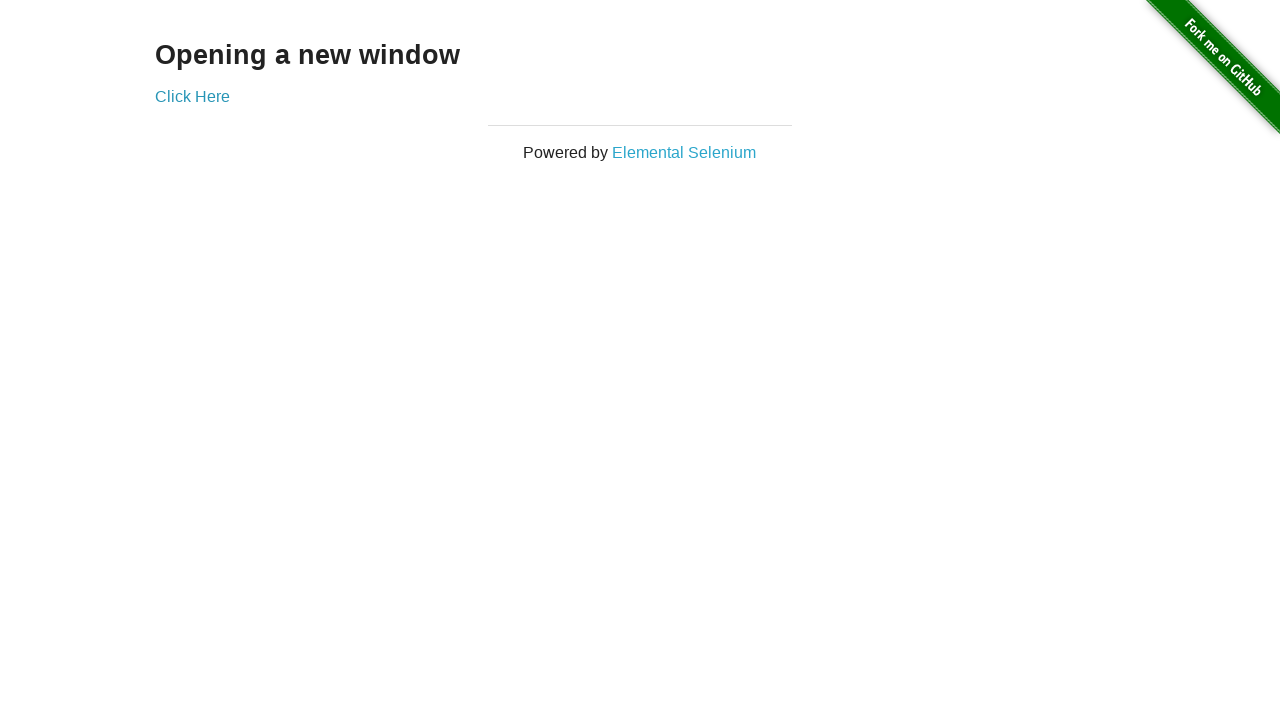

Verified new window title is 'New Window'
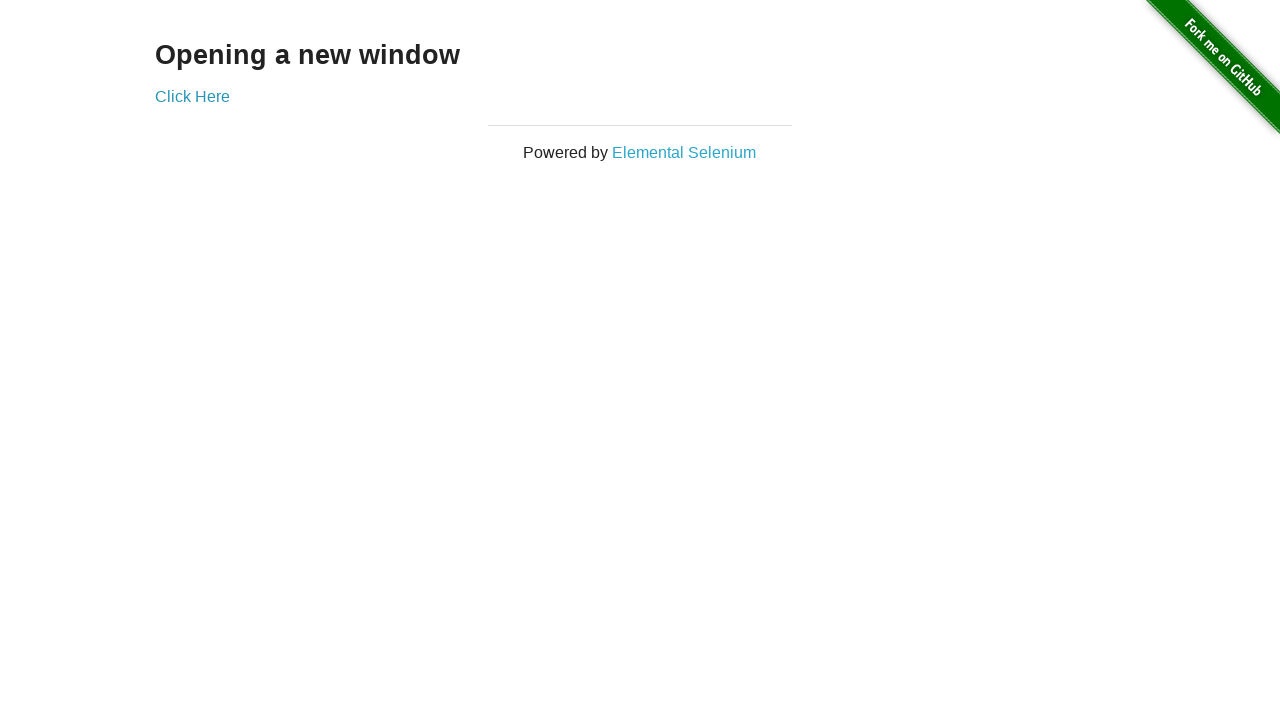

Verified new window heading text is 'New Window'
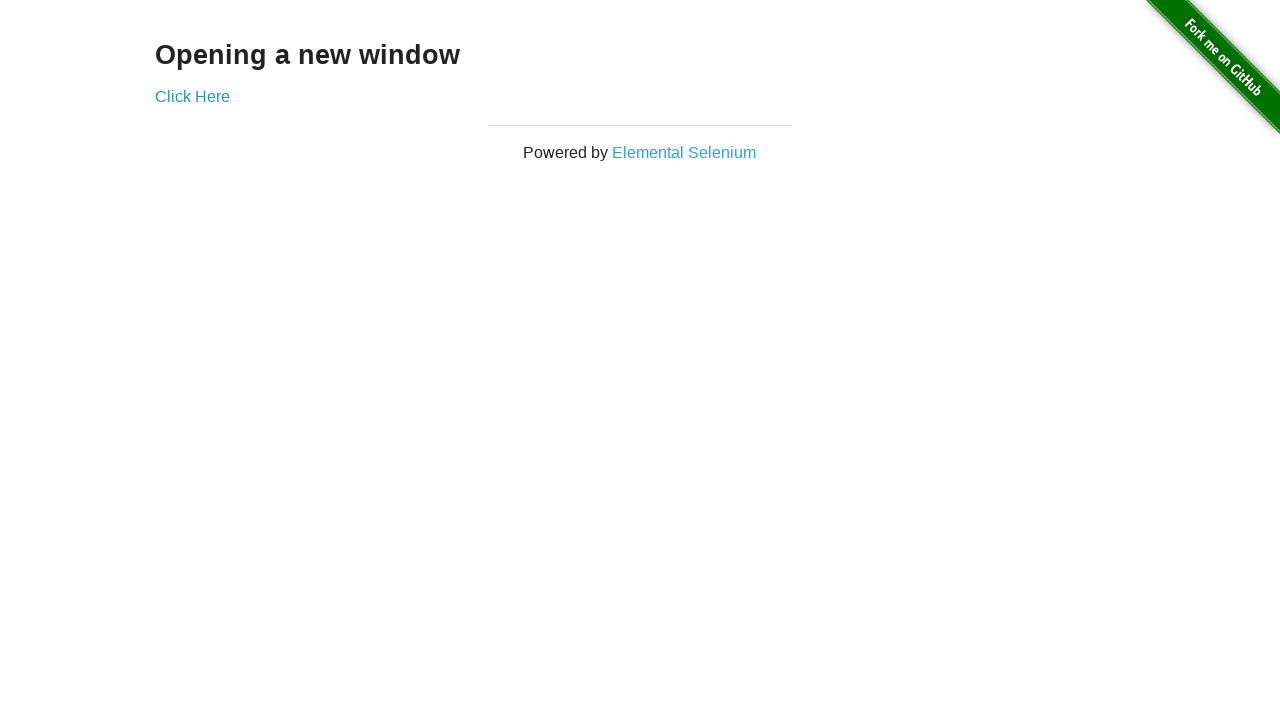

Switched back to original window
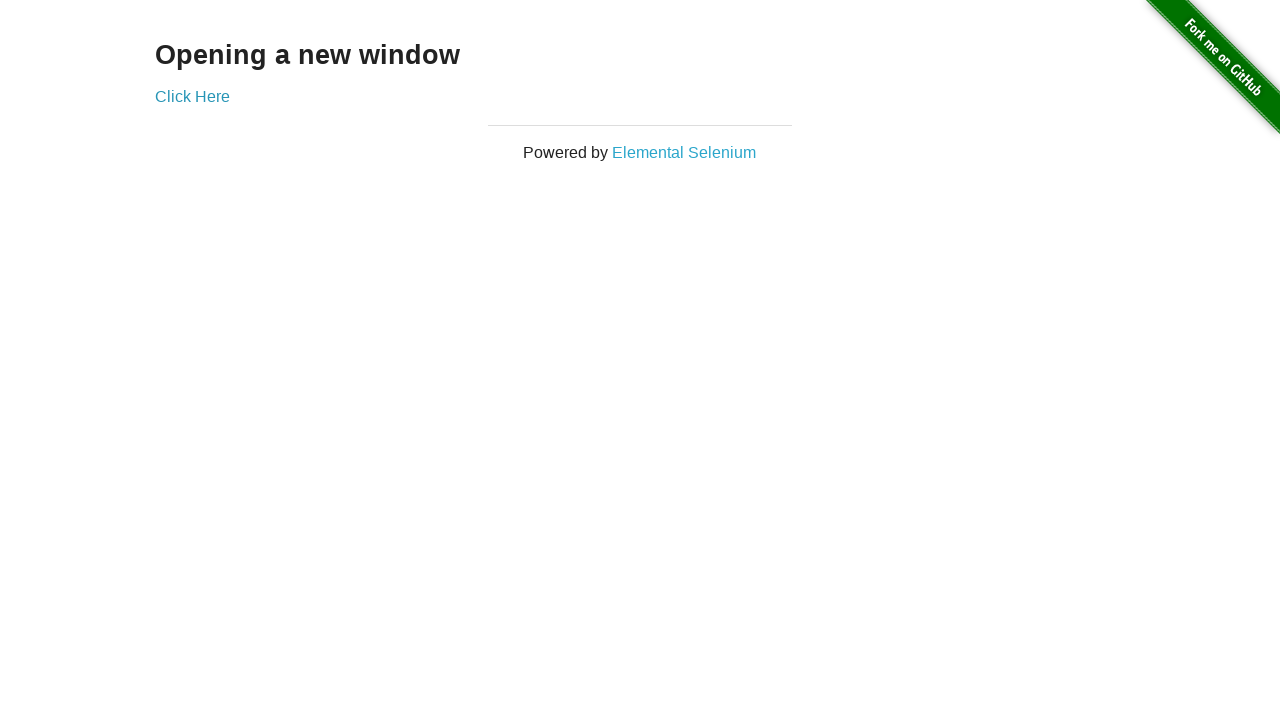

Verified original page title is still 'The Internet'
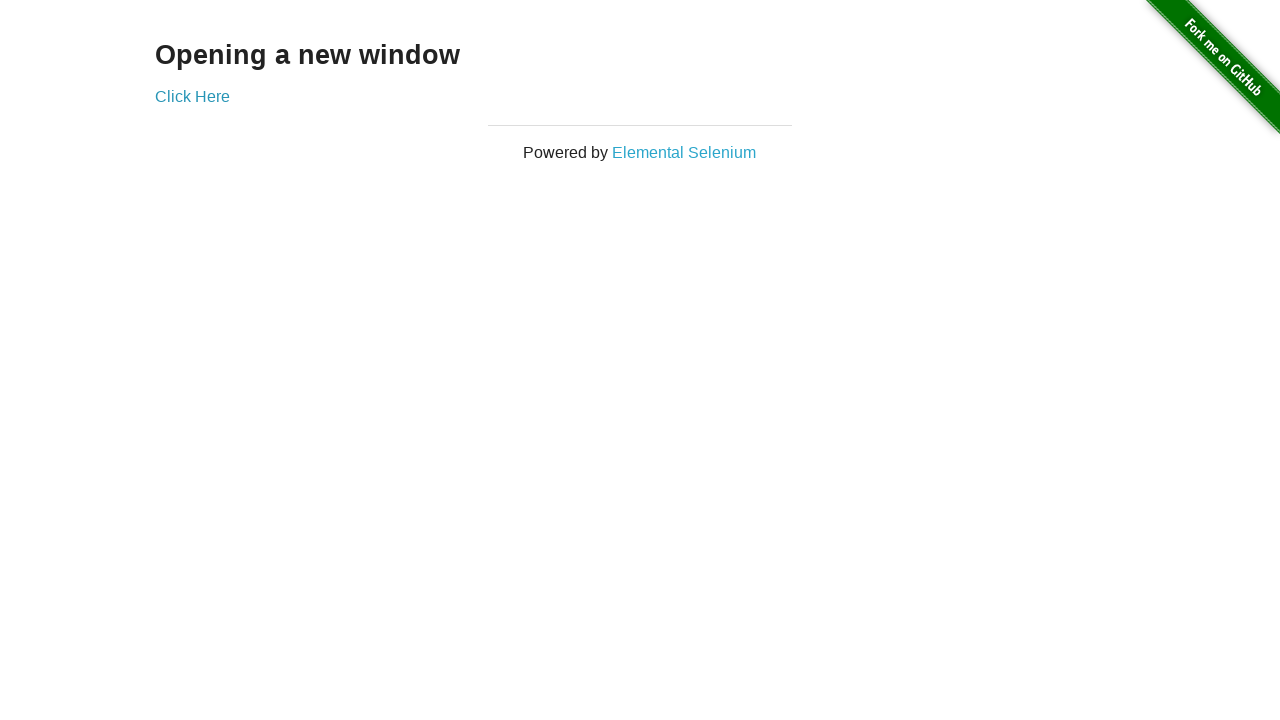

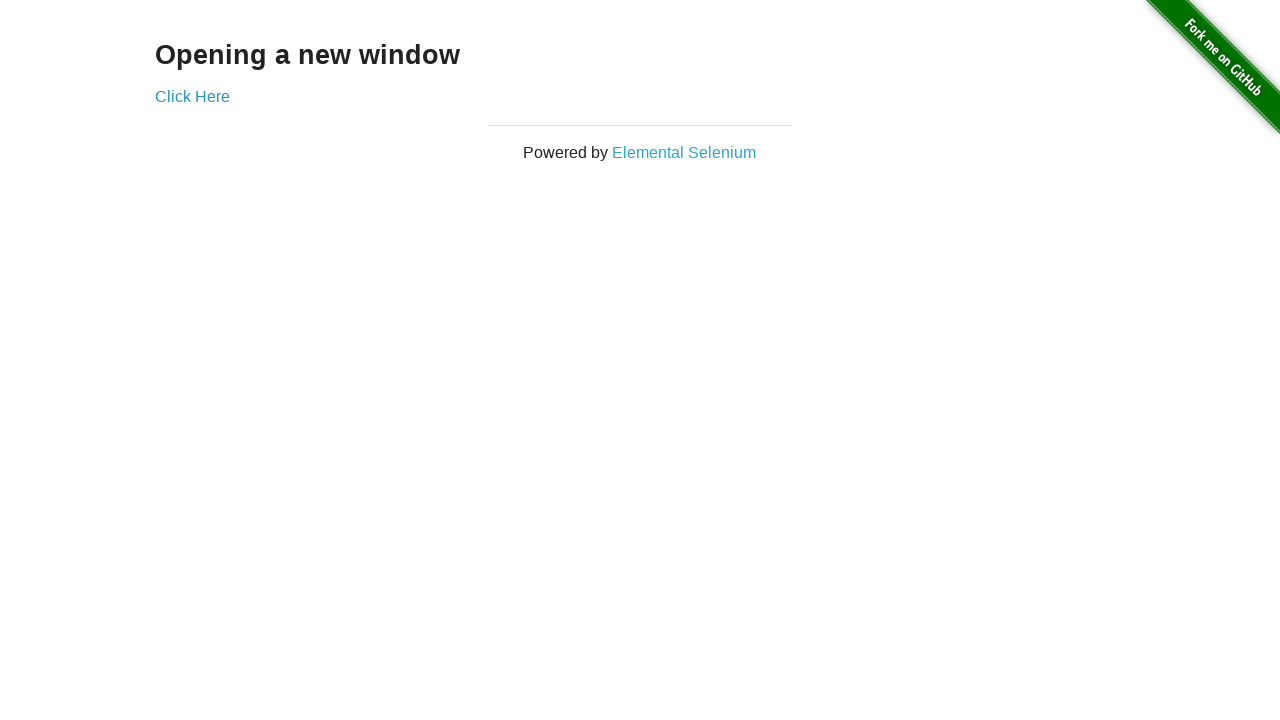